Tests an explicit wait scenario where the script waits for a price to change to $100, clicks a button, calculates a mathematical answer based on a displayed value, fills in the answer, and submits the form.

Starting URL: http://suninjuly.github.io/explicit_wait2.html

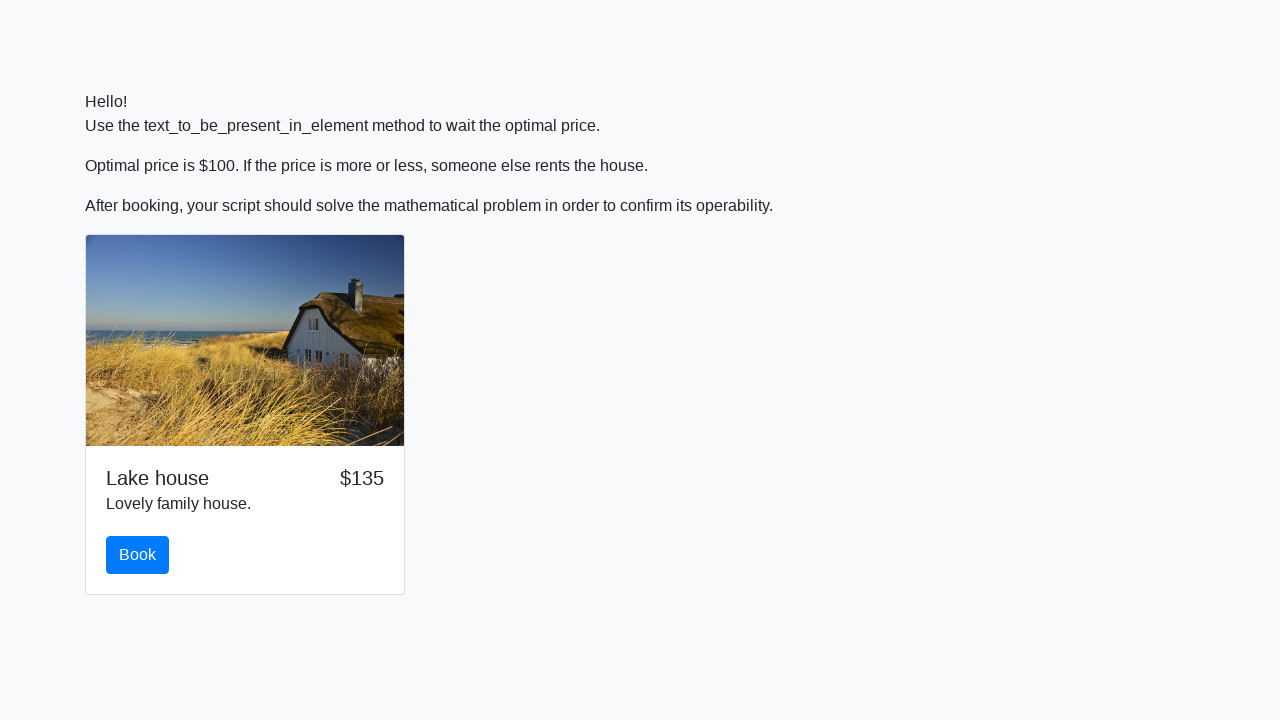

Waited for price element to display $100
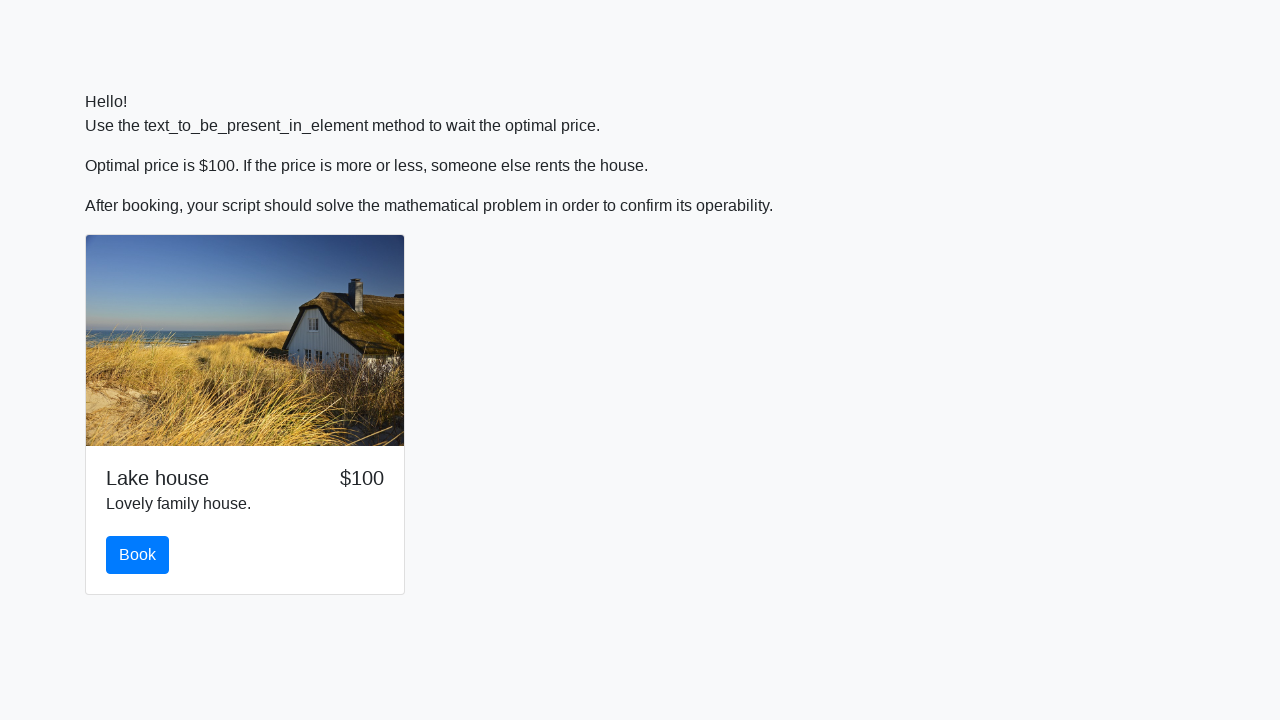

Clicked the button to proceed at (138, 555) on .card-body .btn
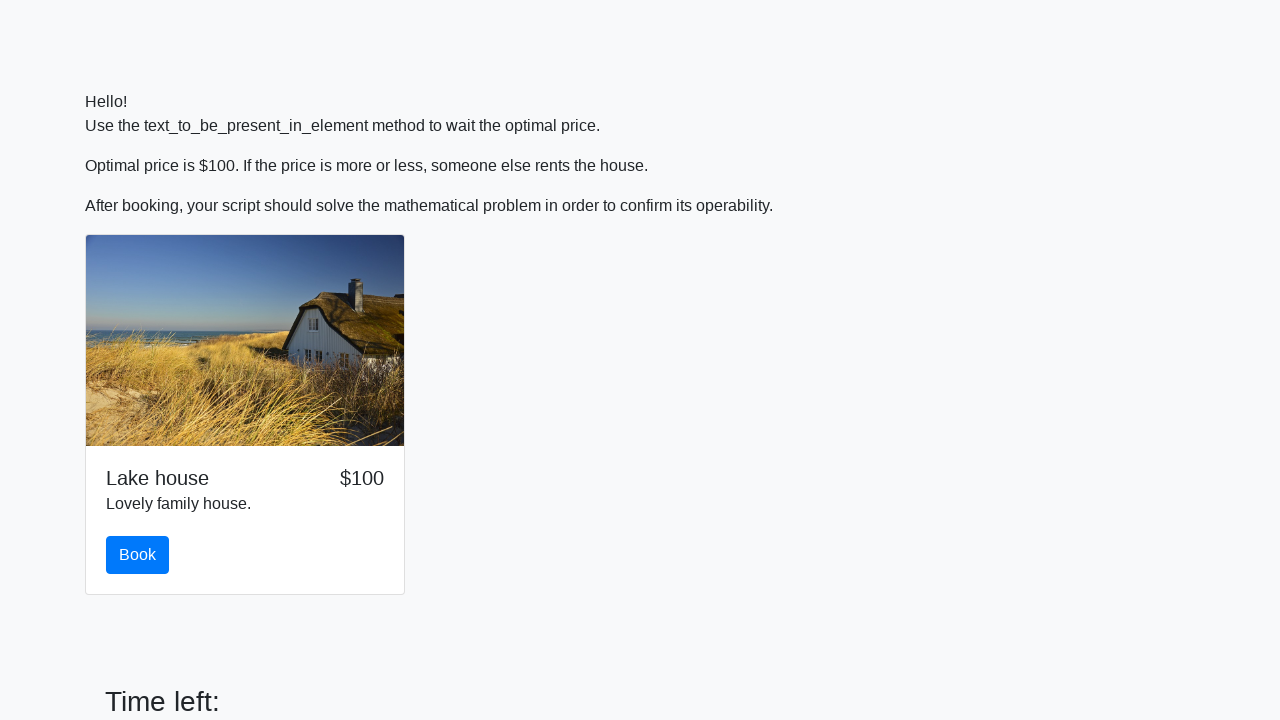

Retrieved x value from page: 1000
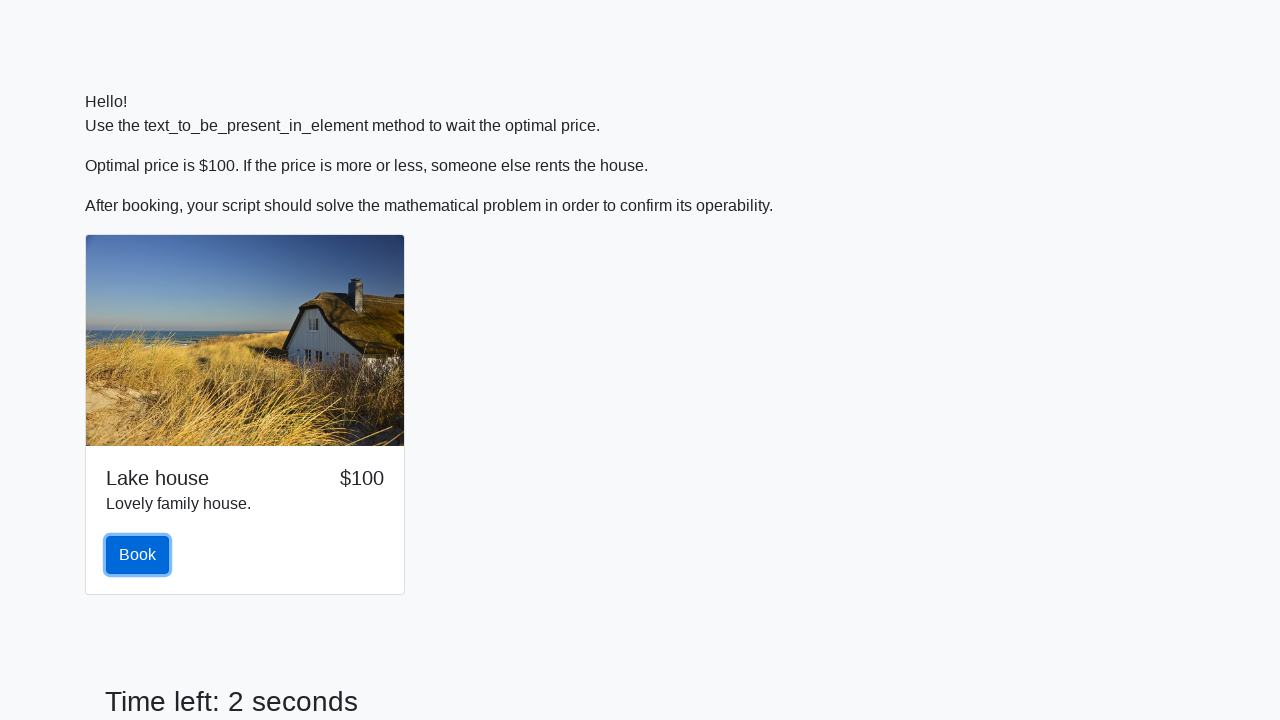

Calculated mathematical answer: 2.2948103968551723
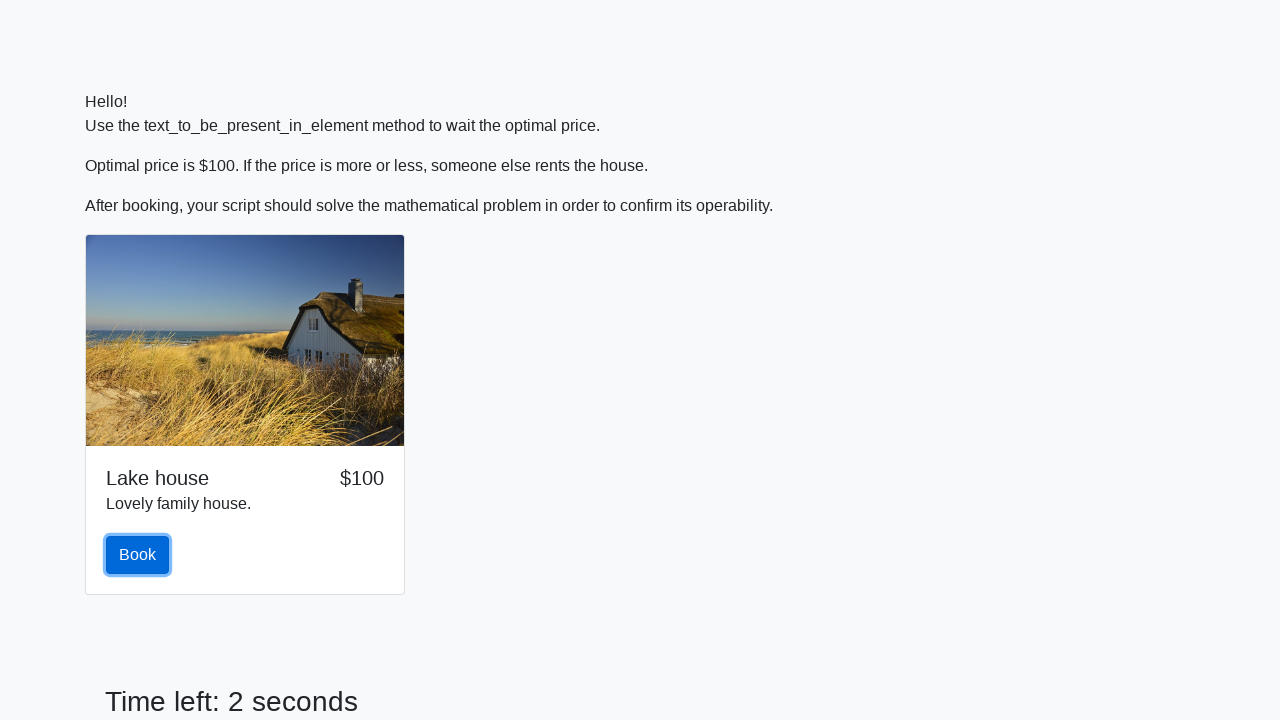

Filled answer field with calculated value: 2.2948103968551723 on #answer
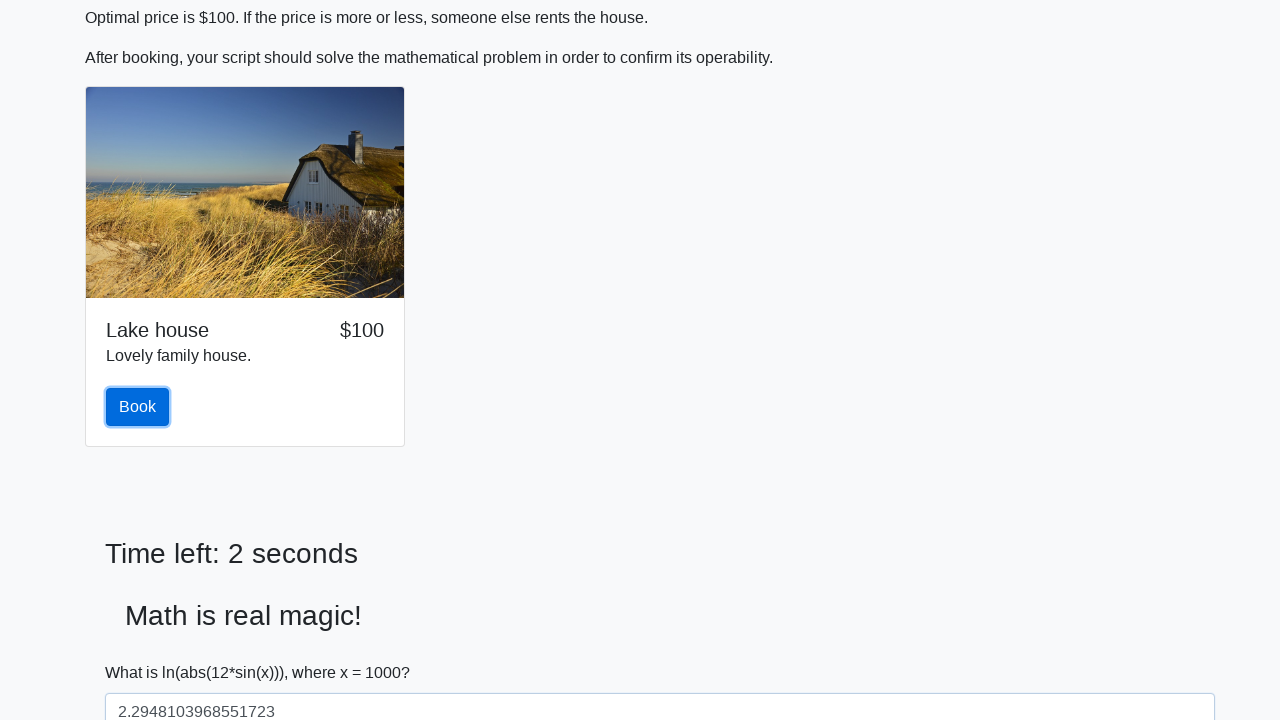

Clicked the submit button to submit the form at (143, 651) on .form-group .btn.btn-primary
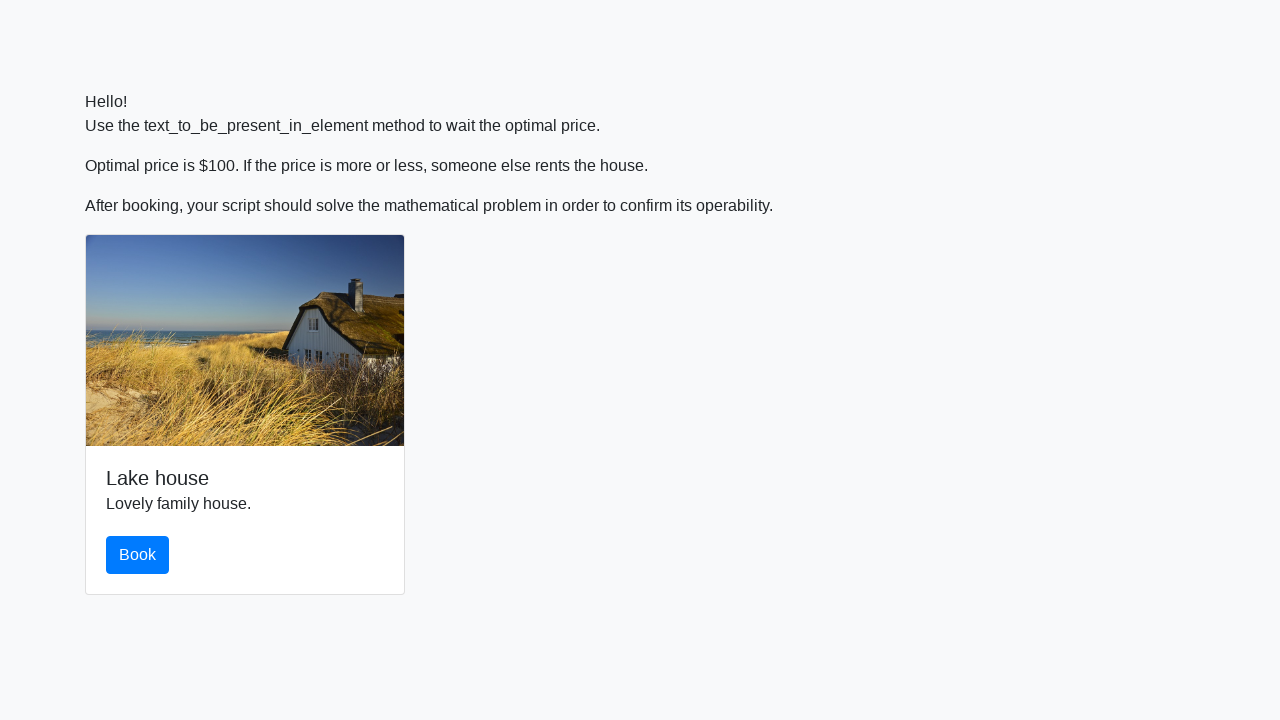

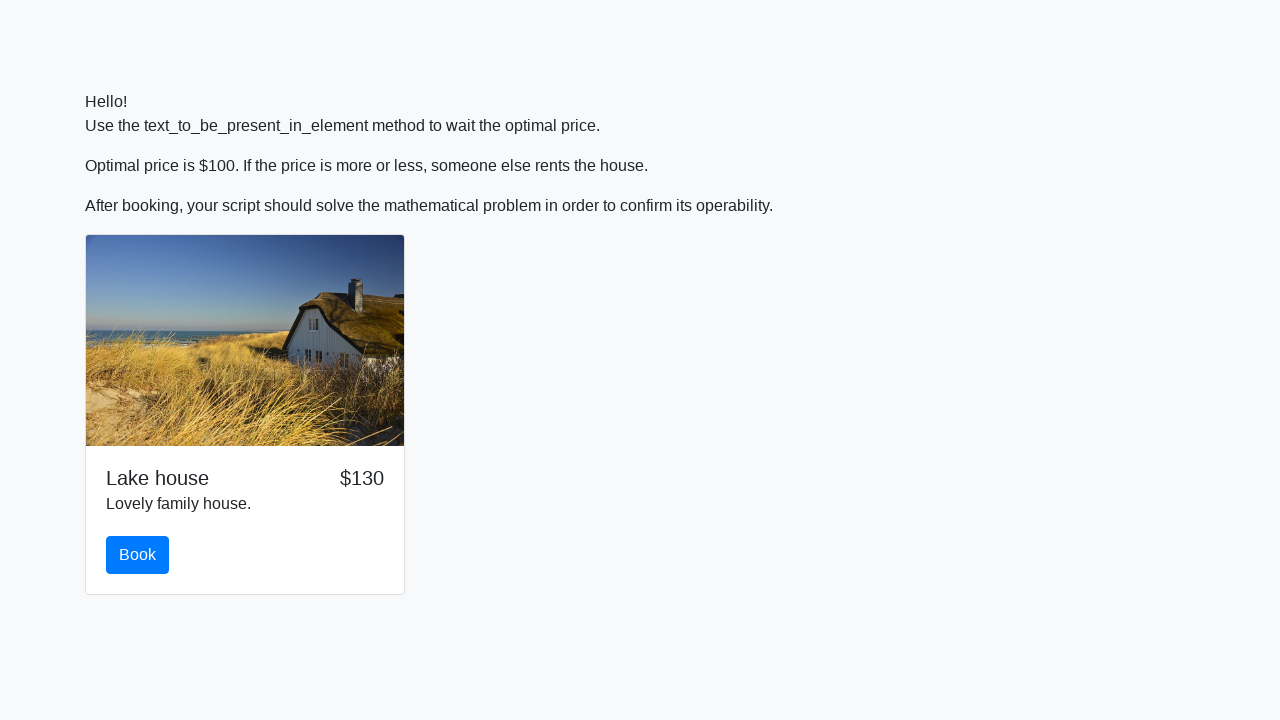